Tests lightbox functionality by opening a lightbox modal and then closing it using the close button

Starting URL: http://omayo.blogspot.com/p/lightbox.html

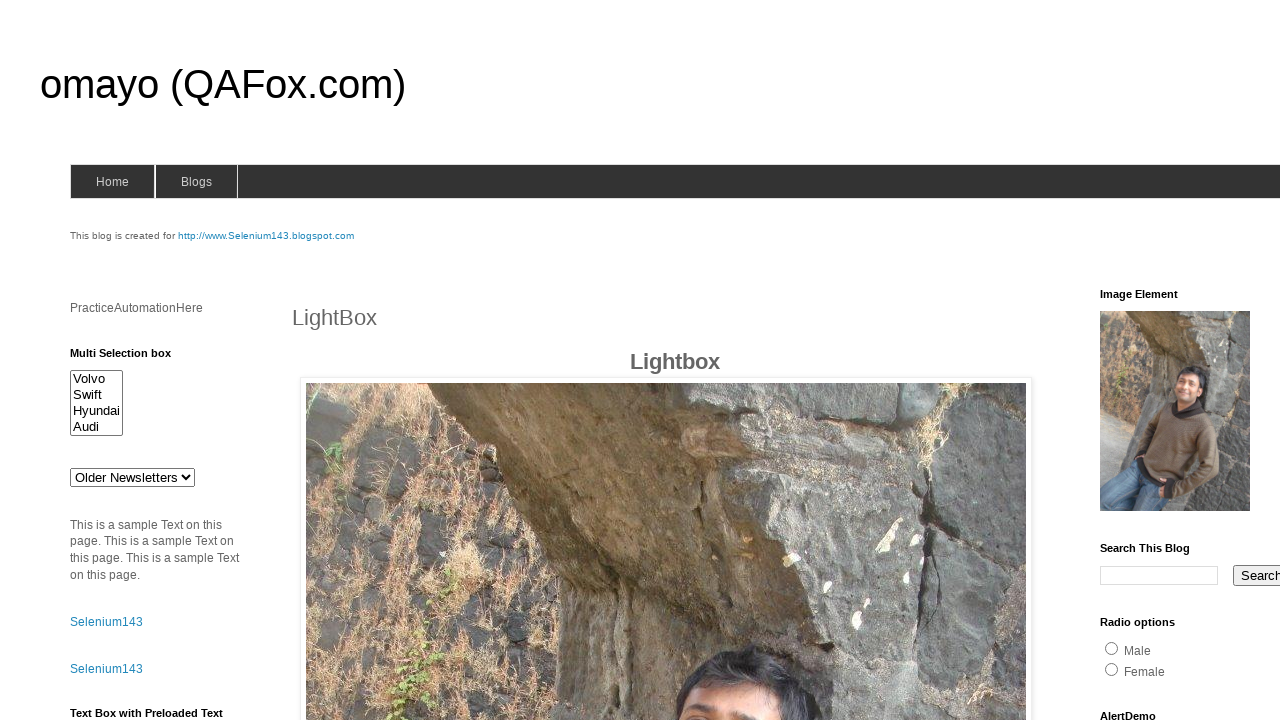

Clicked to open the lightbox modal at (666, 360) on #lightbox1
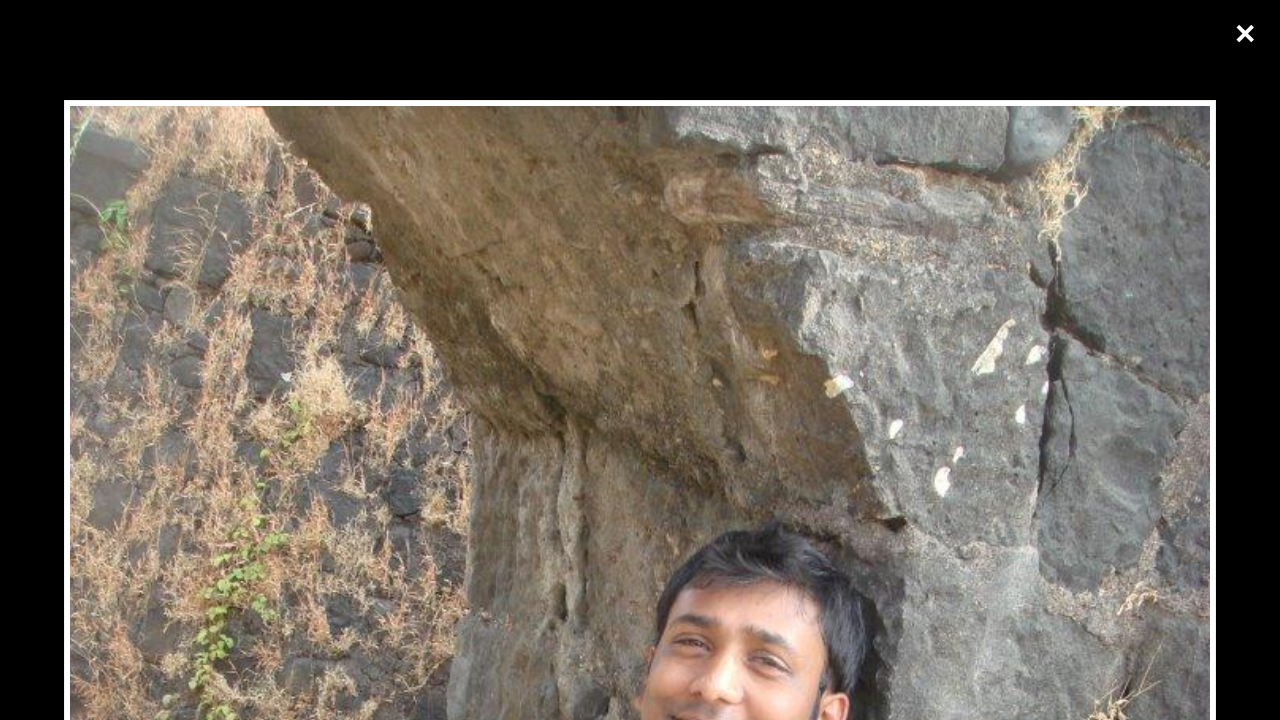

Lightbox modal is now visible
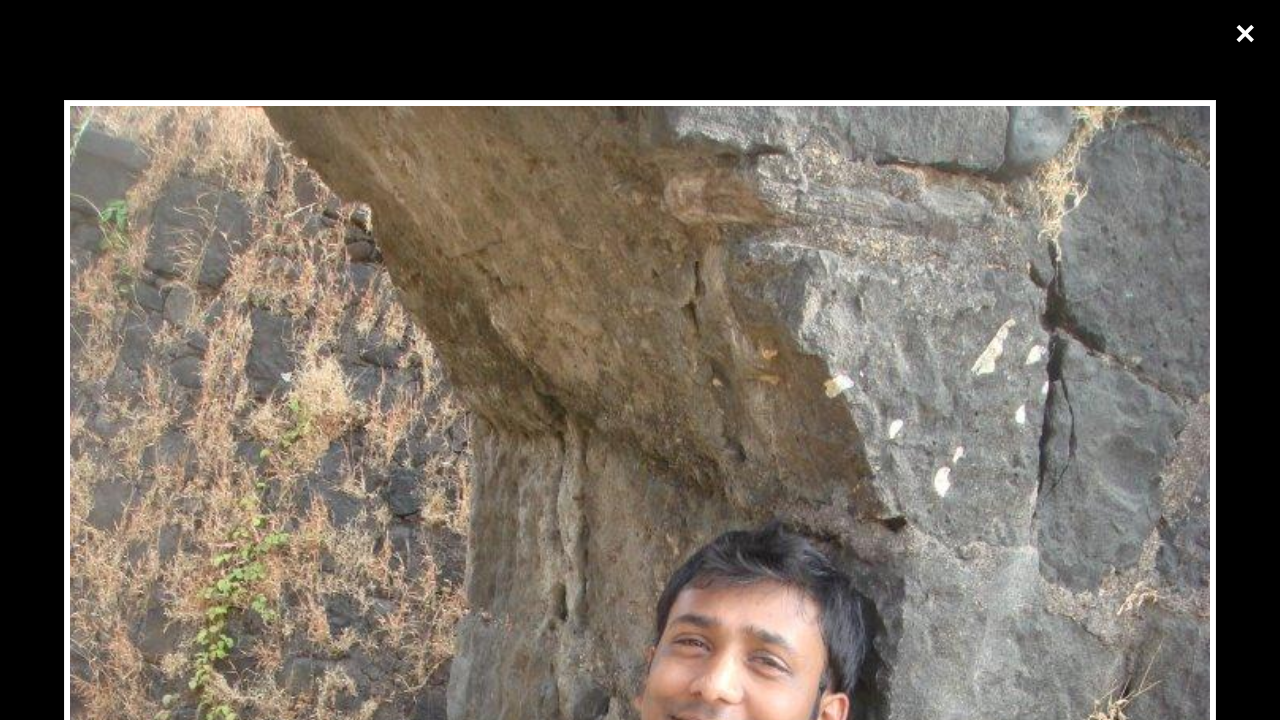

Clicked the close button to close the lightbox at (1245, 34) on span[class$='cursor']
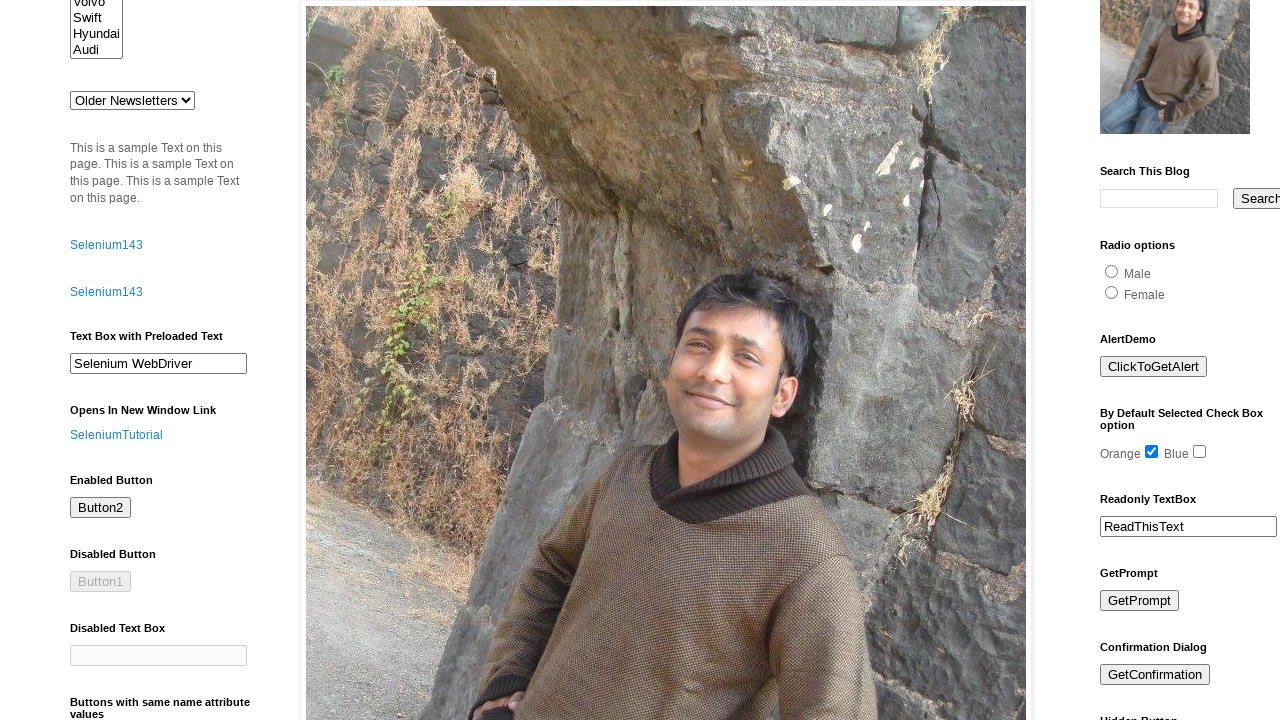

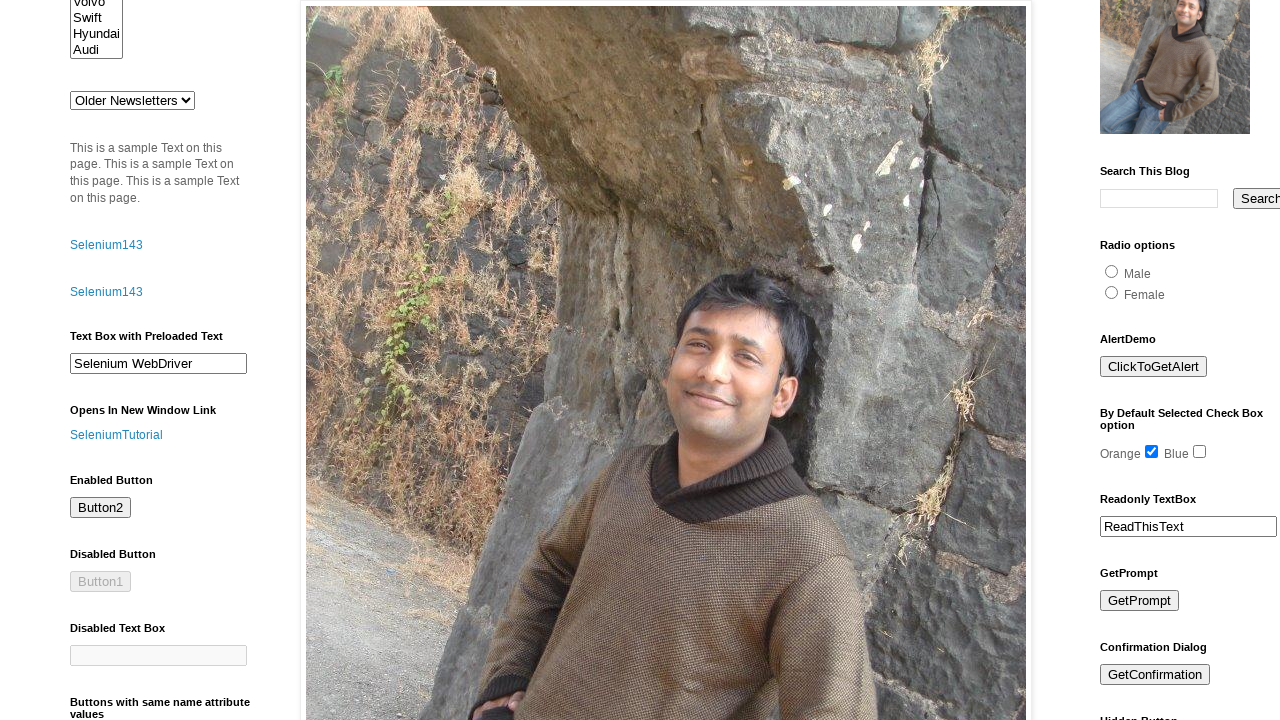